Tests window management by maximizing the browser window

Starting URL: https://bonigarcia.dev/selenium-webdriver-java/

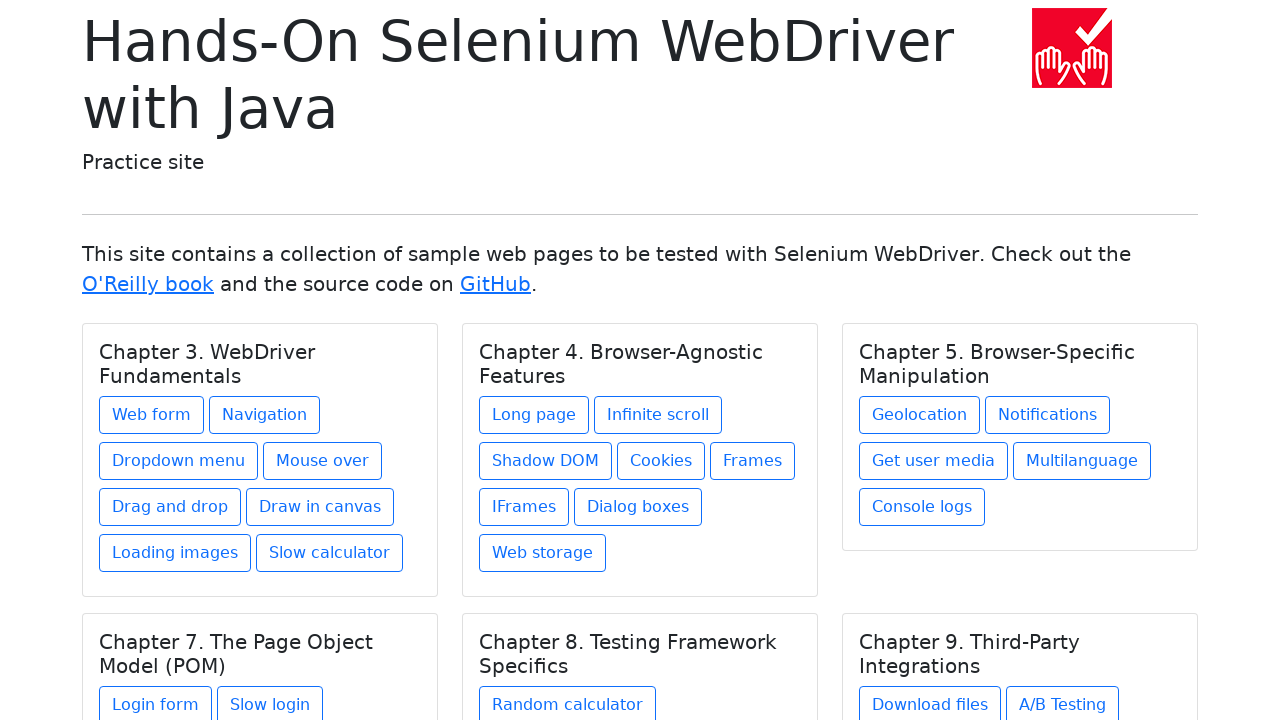

Retrieved initial viewport size
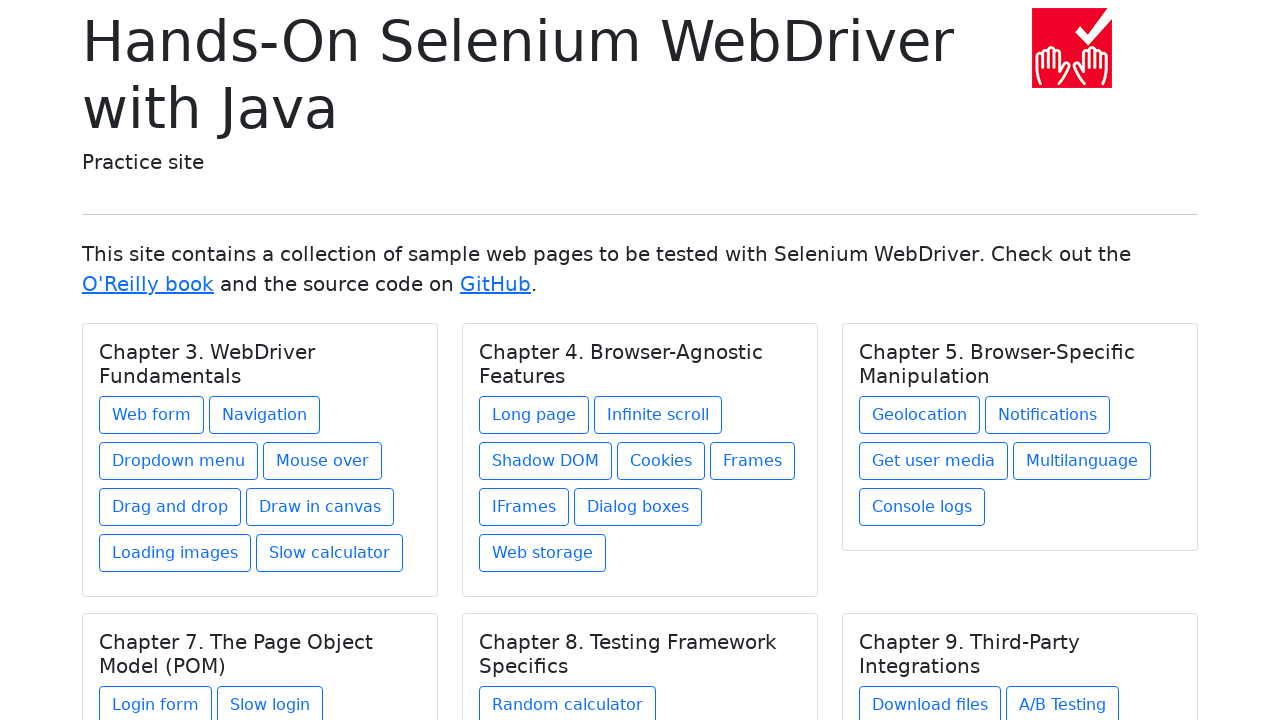

Maximized browser window to 1920x1080 viewport
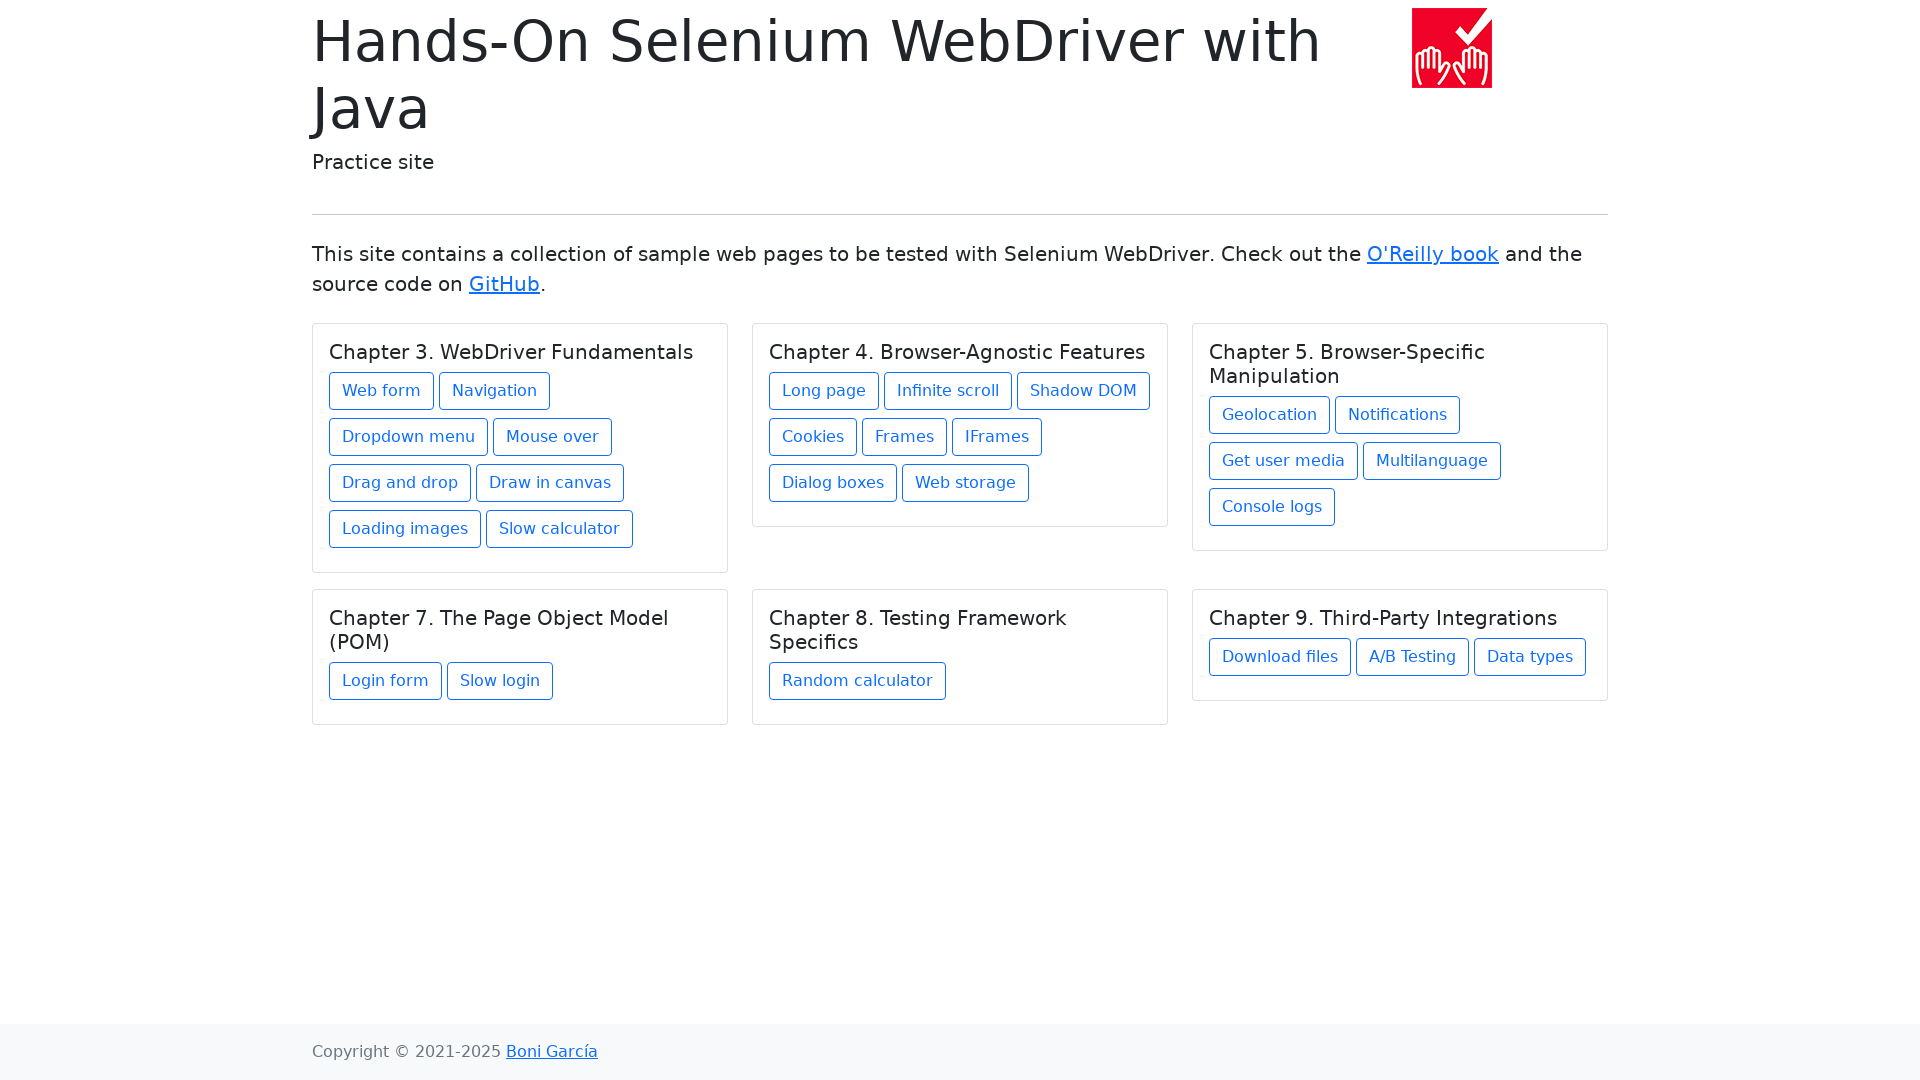

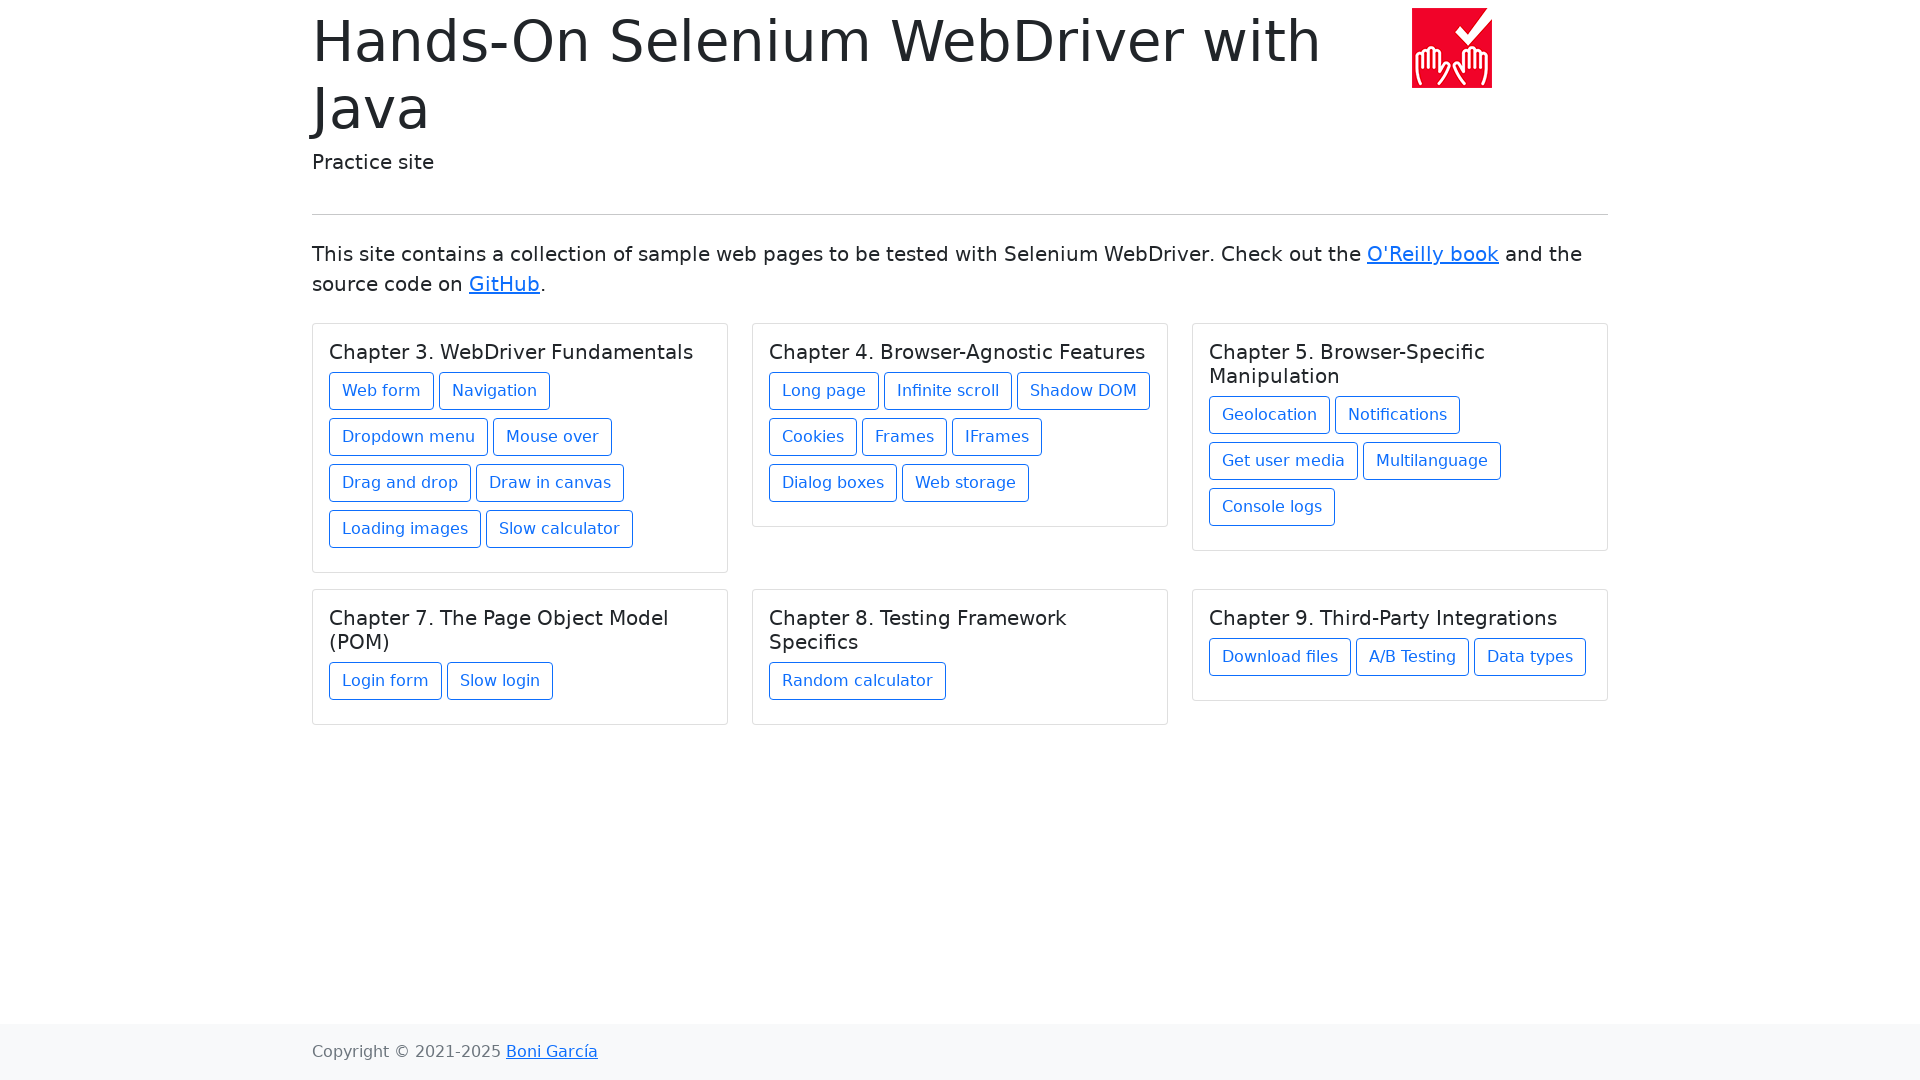